Tests the customer search functionality by navigating to the Bank Manager view and searching for a customer by name.

Starting URL: https://www.globalsqa.com/angularJs-protractor/BankingProject/#/login

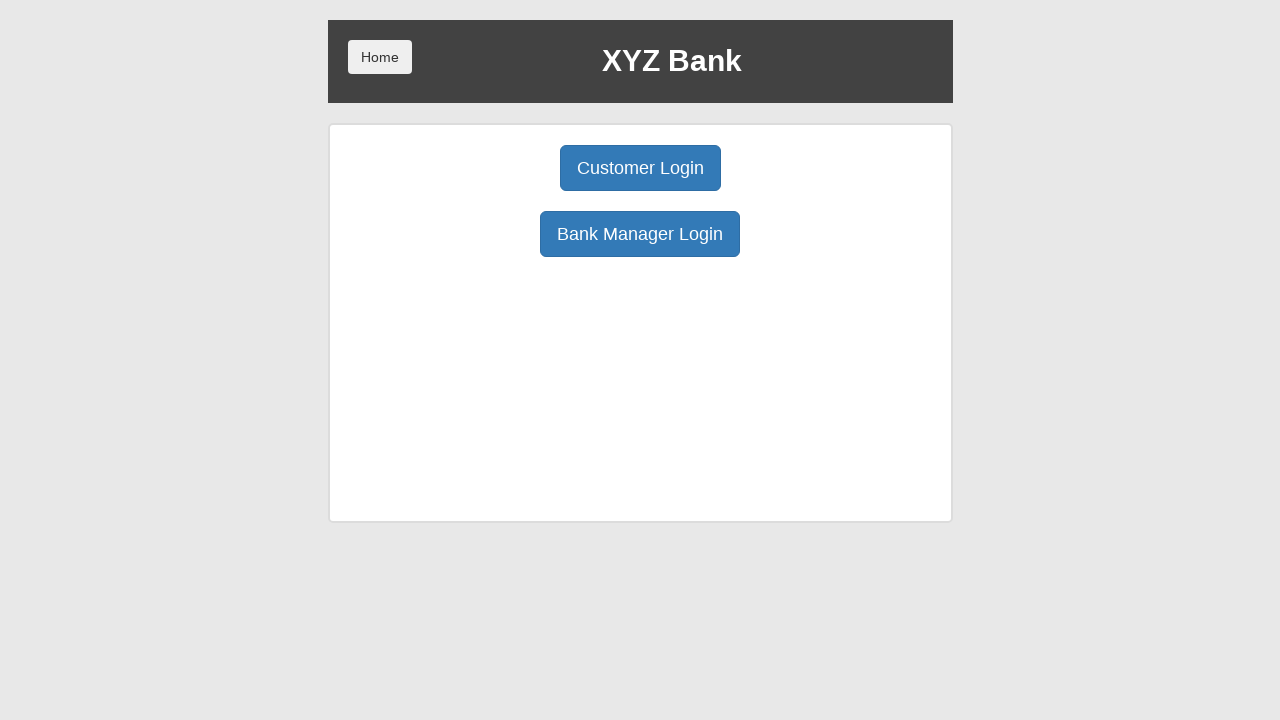

Clicked Bank Manager Login button at (640, 234) on xpath=//button[contains(text(),'Bank Manager Login')]
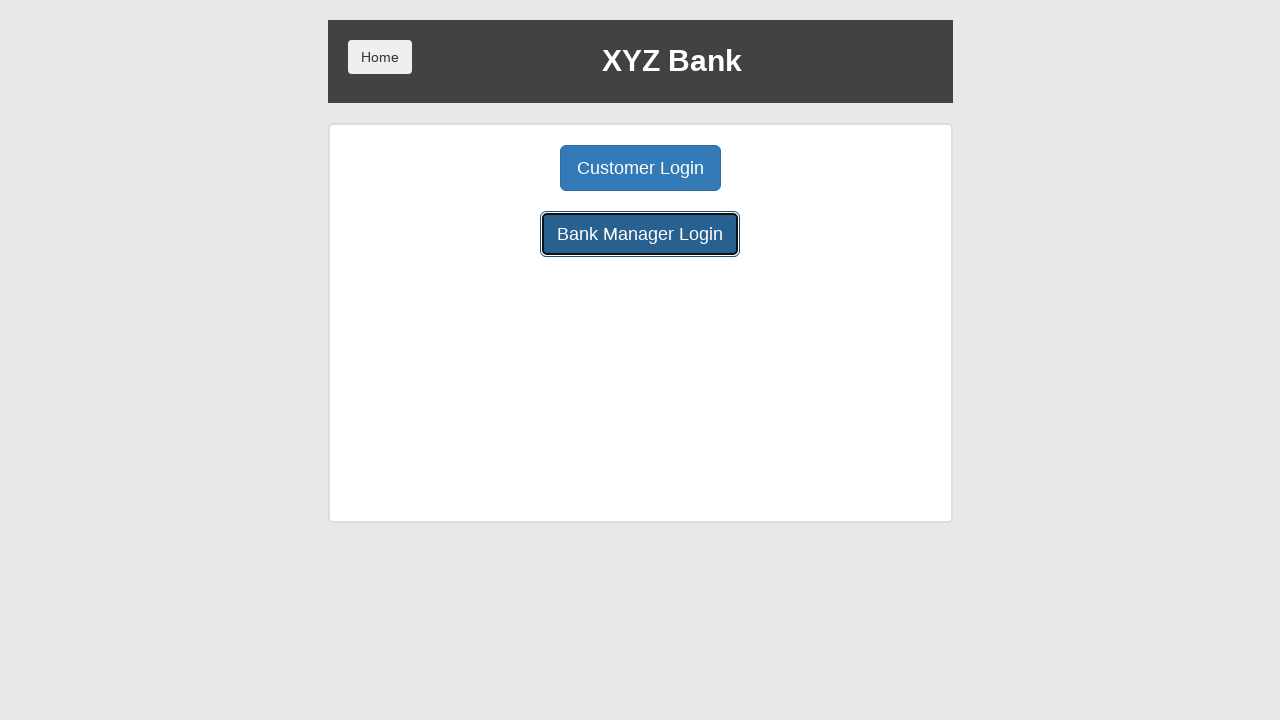

Clicked Customers button at (792, 168) on xpath=//button[contains(text(),'Customers')]
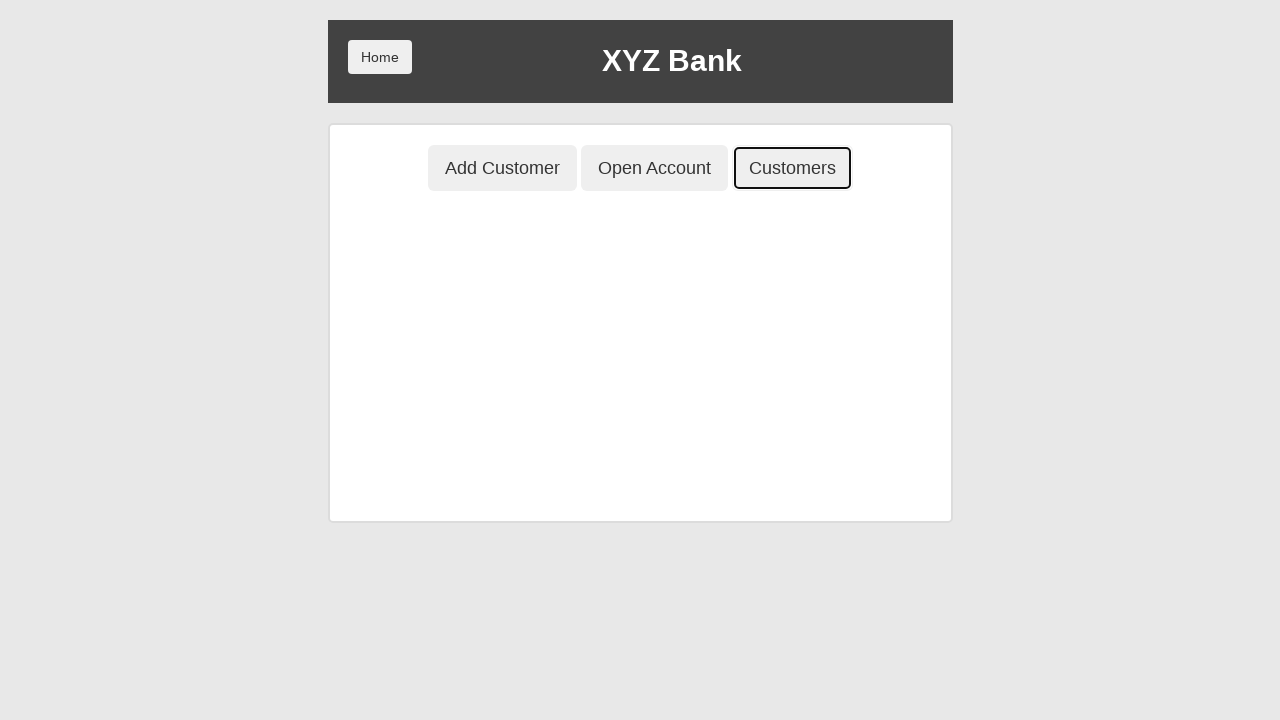

Filled search field with customer name 'Harry' on //input[@type='text']
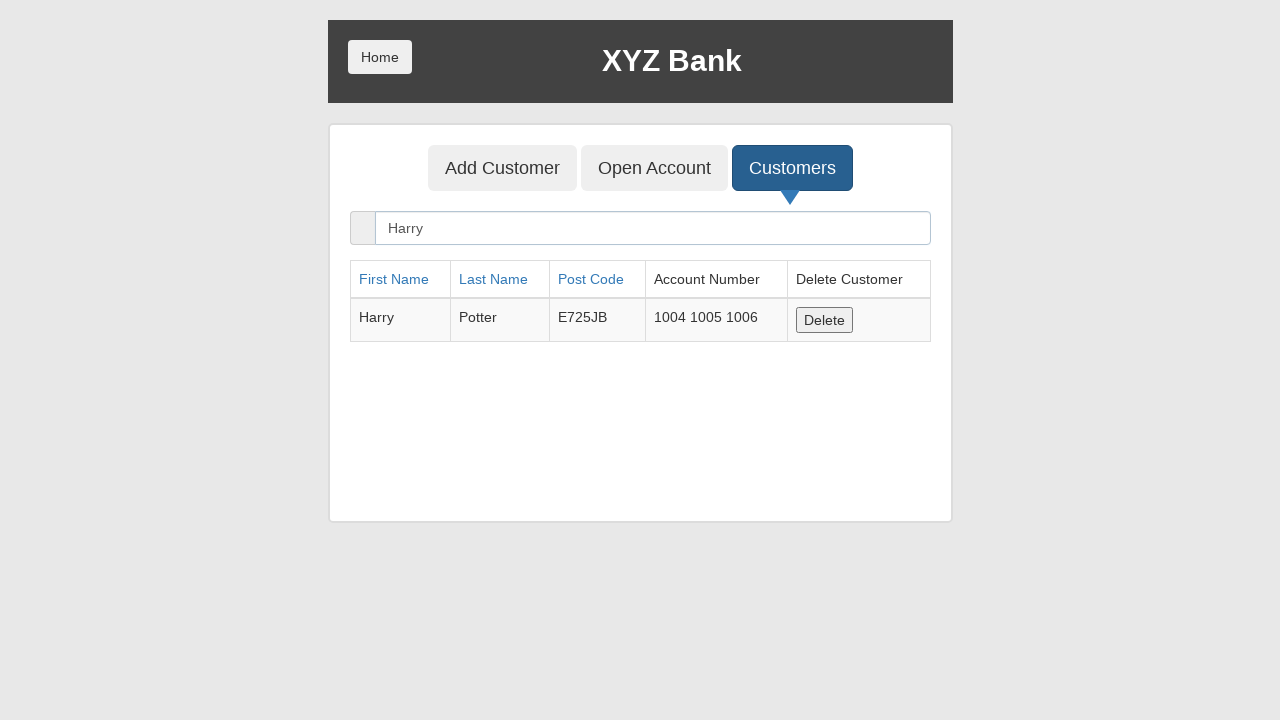

Search results filtered and displayed
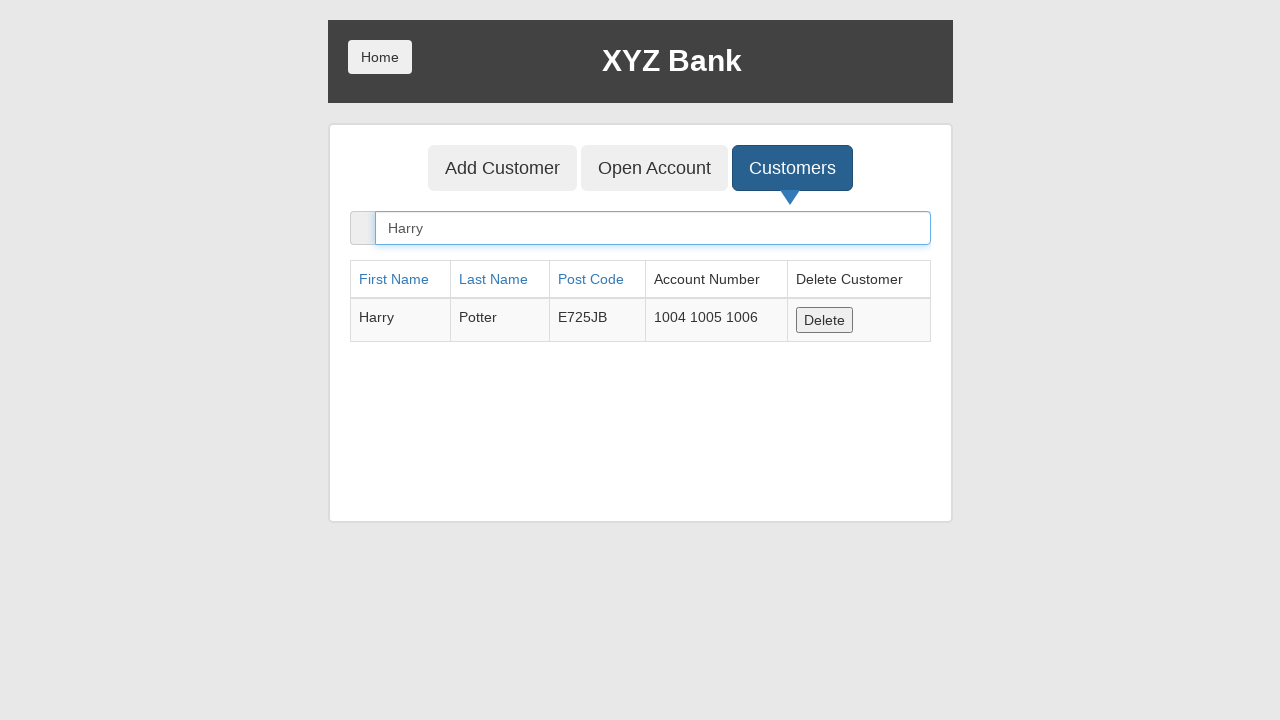

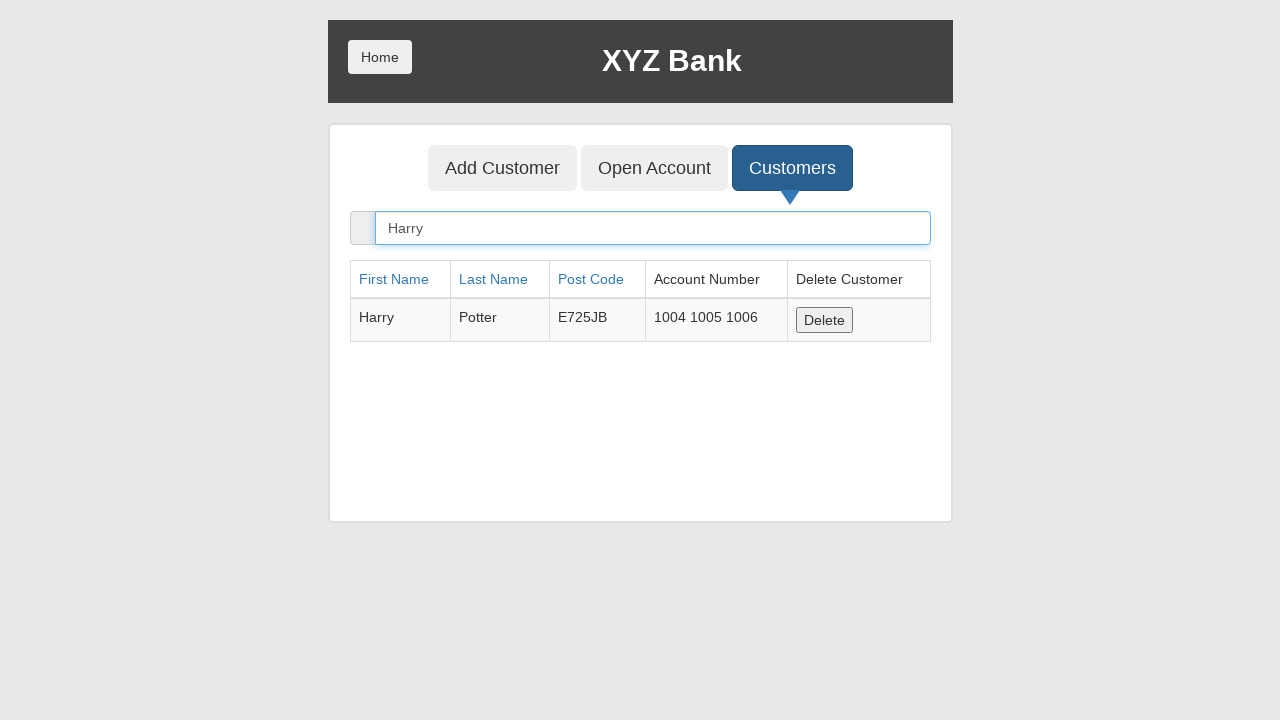